Tests notification message functionality by clicking a link and verifying that a notification appears

Starting URL: https://the-internet.herokuapp.com/notification_message_rendered

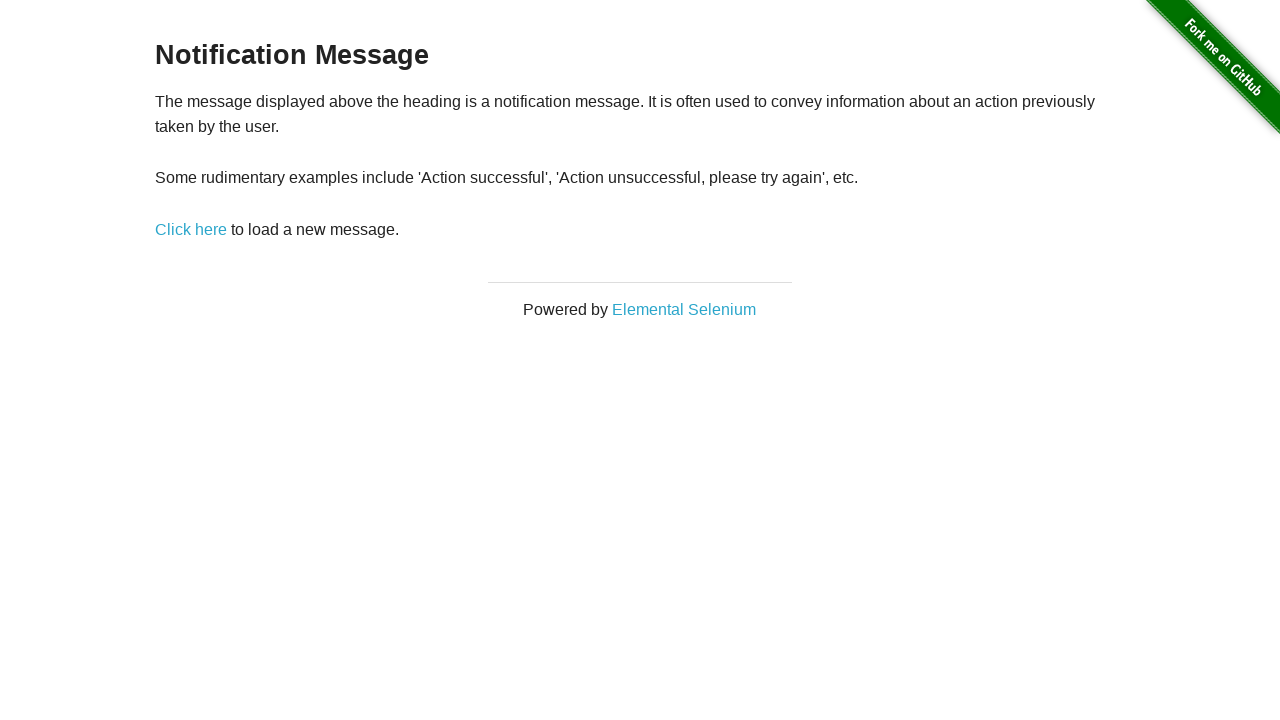

Clicked 'Click here' link to trigger notification at (191, 229) on a:text('Click here')
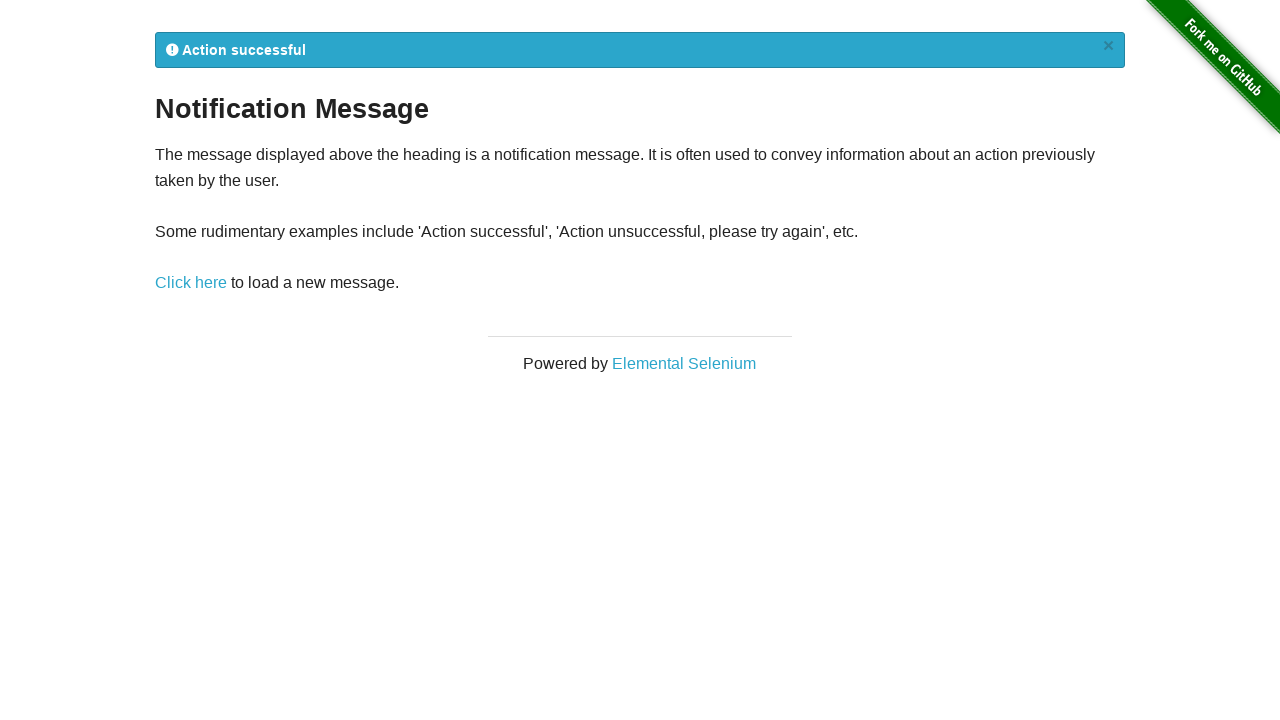

Notification message appeared
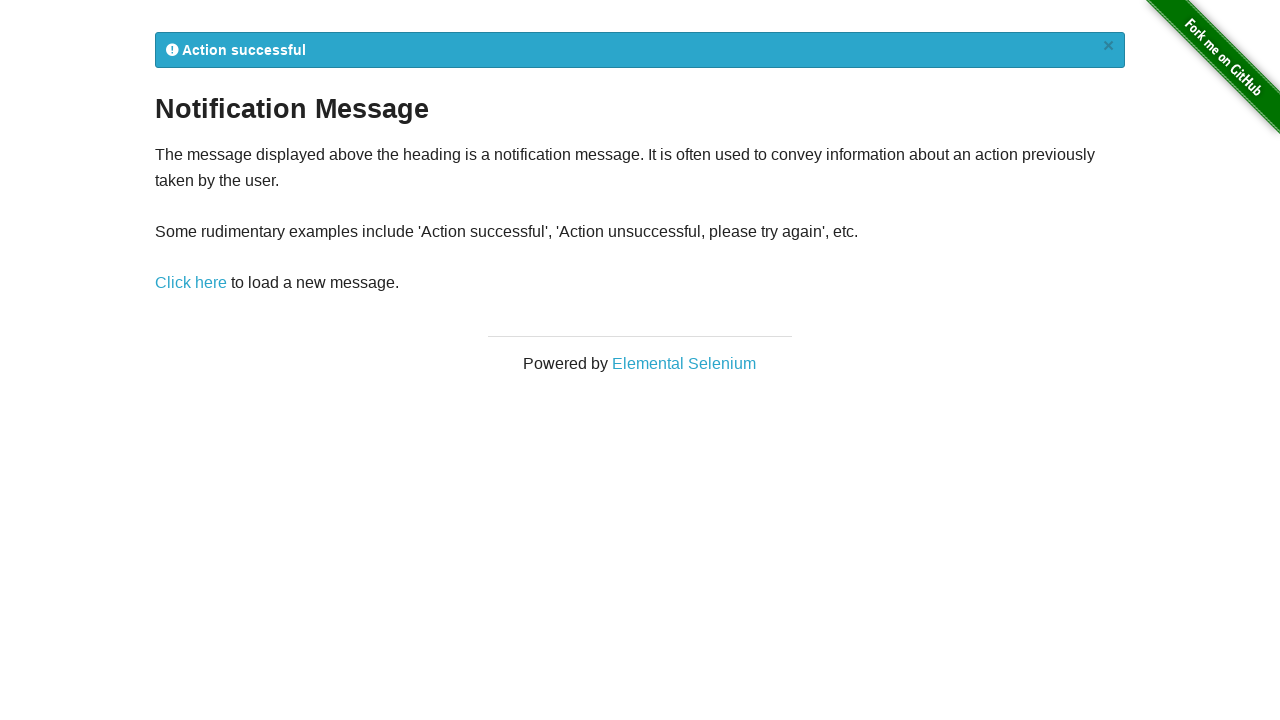

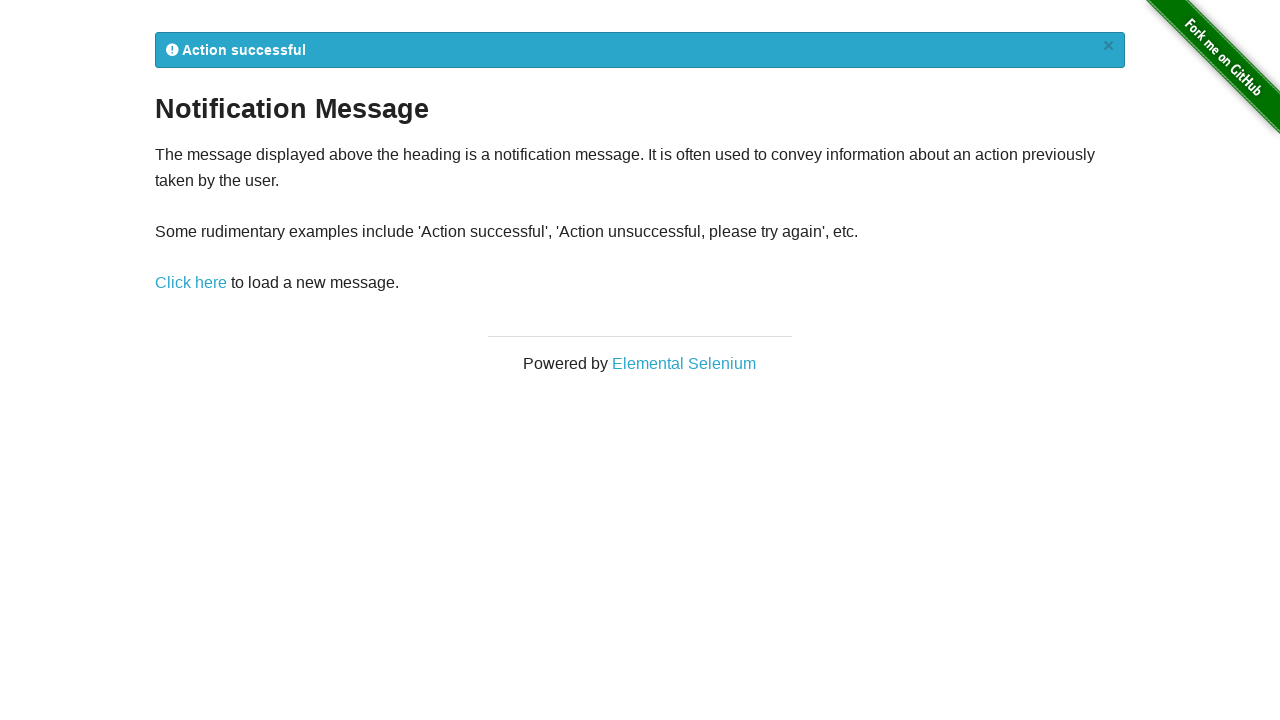